Navigates to cloudbytes.dev and verifies the presence of the description meta tag

Starting URL: https://cloudbytes.dev/

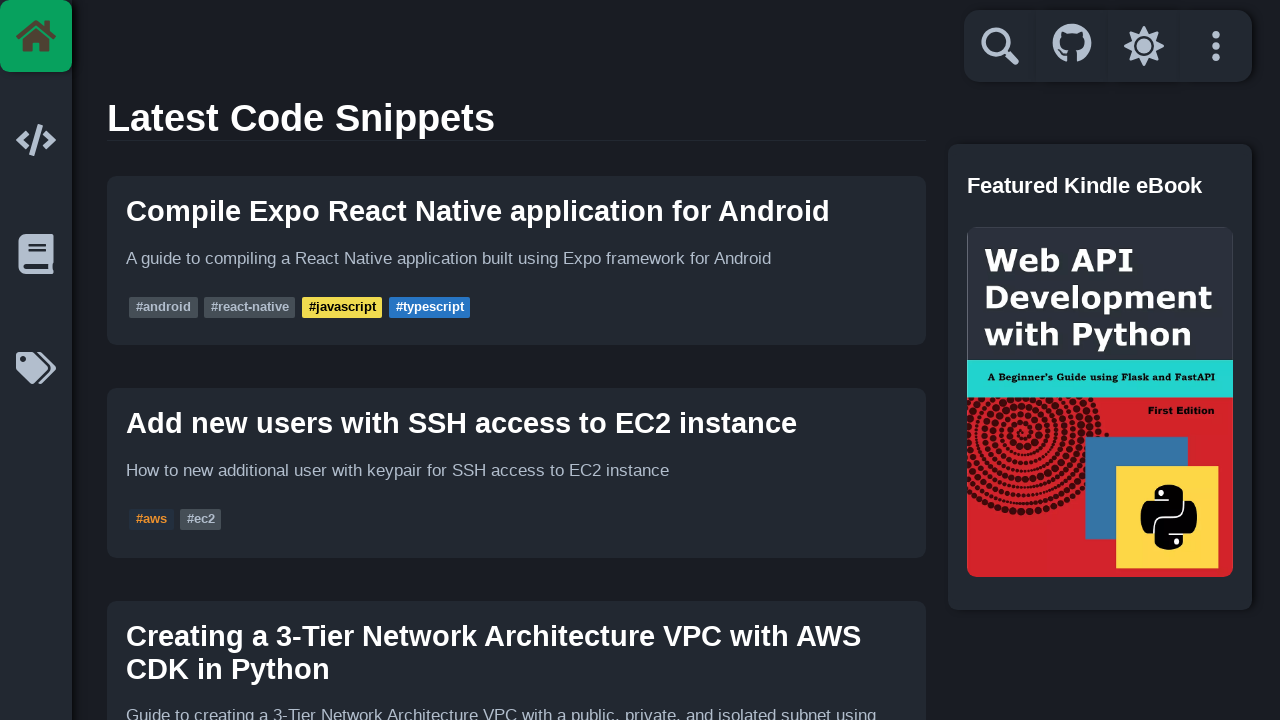

Navigated to https://cloudbytes.dev/
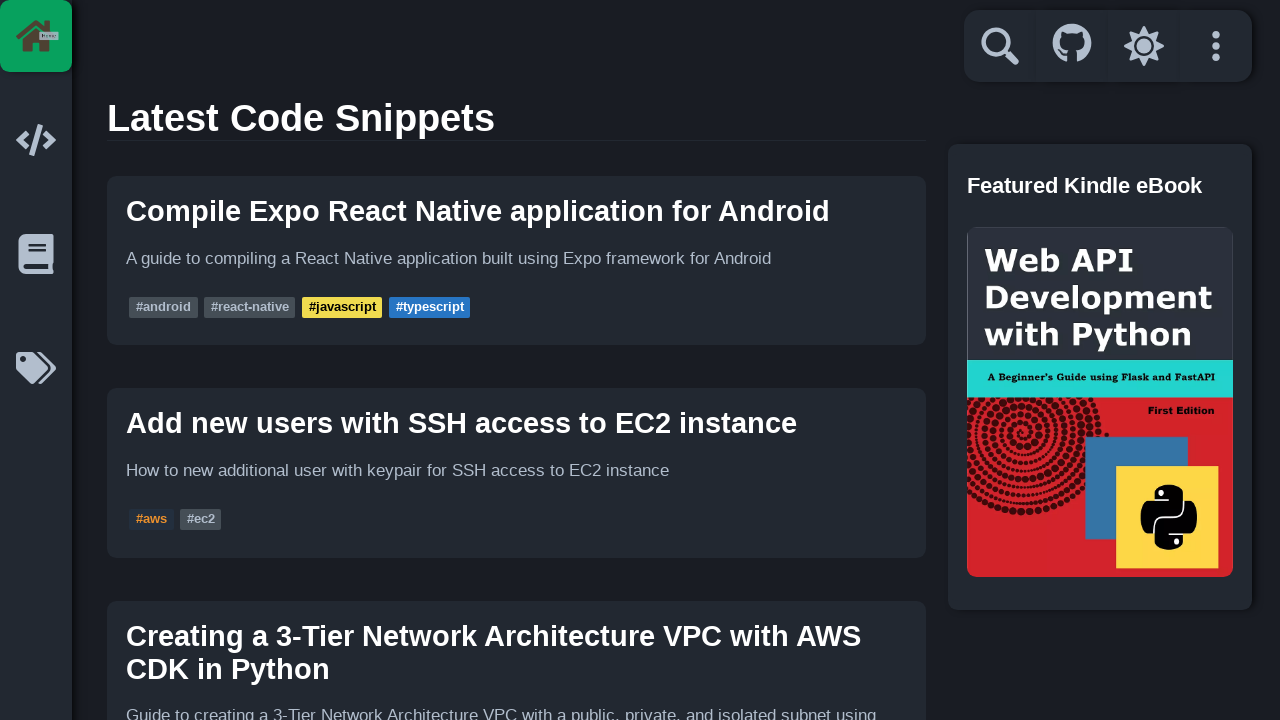

Located description meta tag element
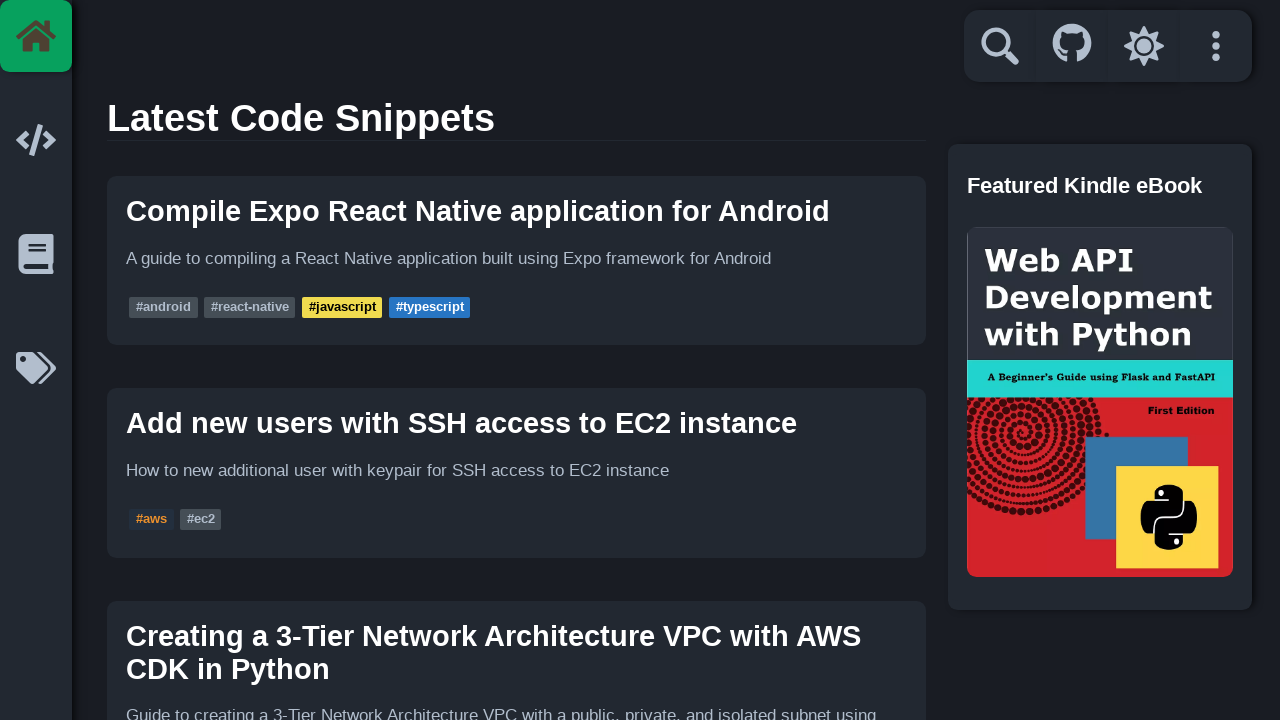

Verified that description meta tag is attached to the page
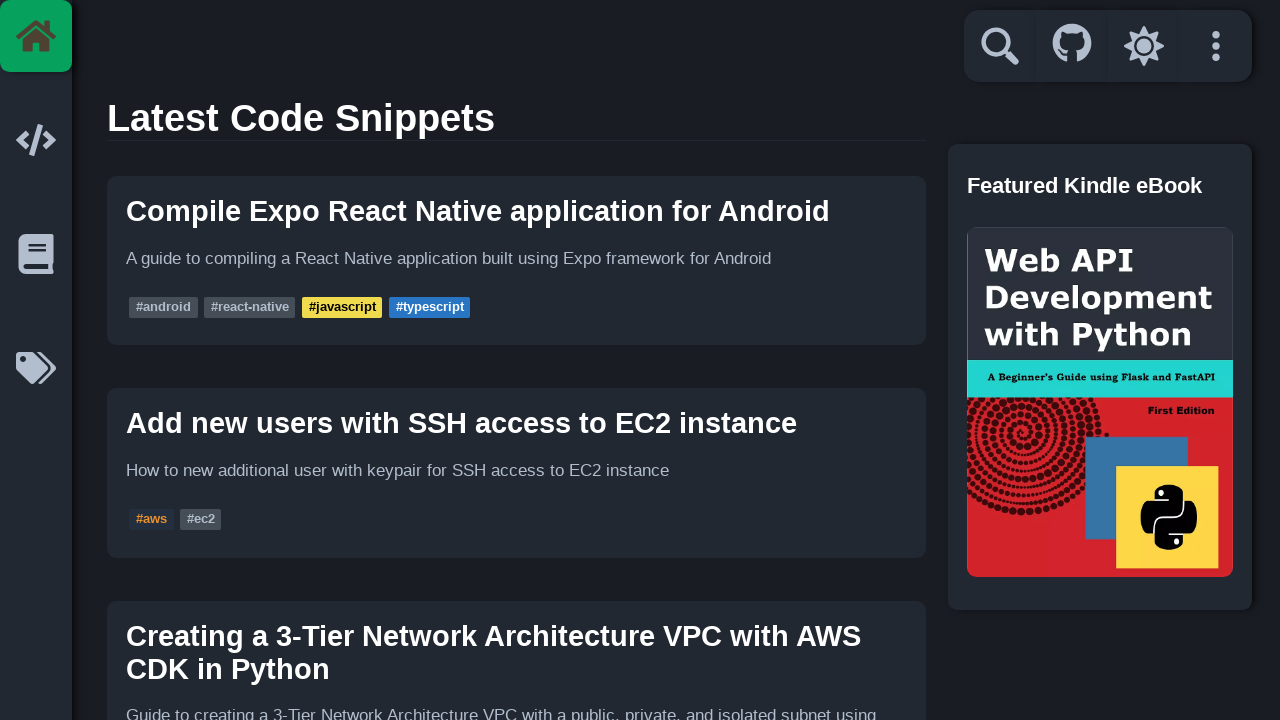

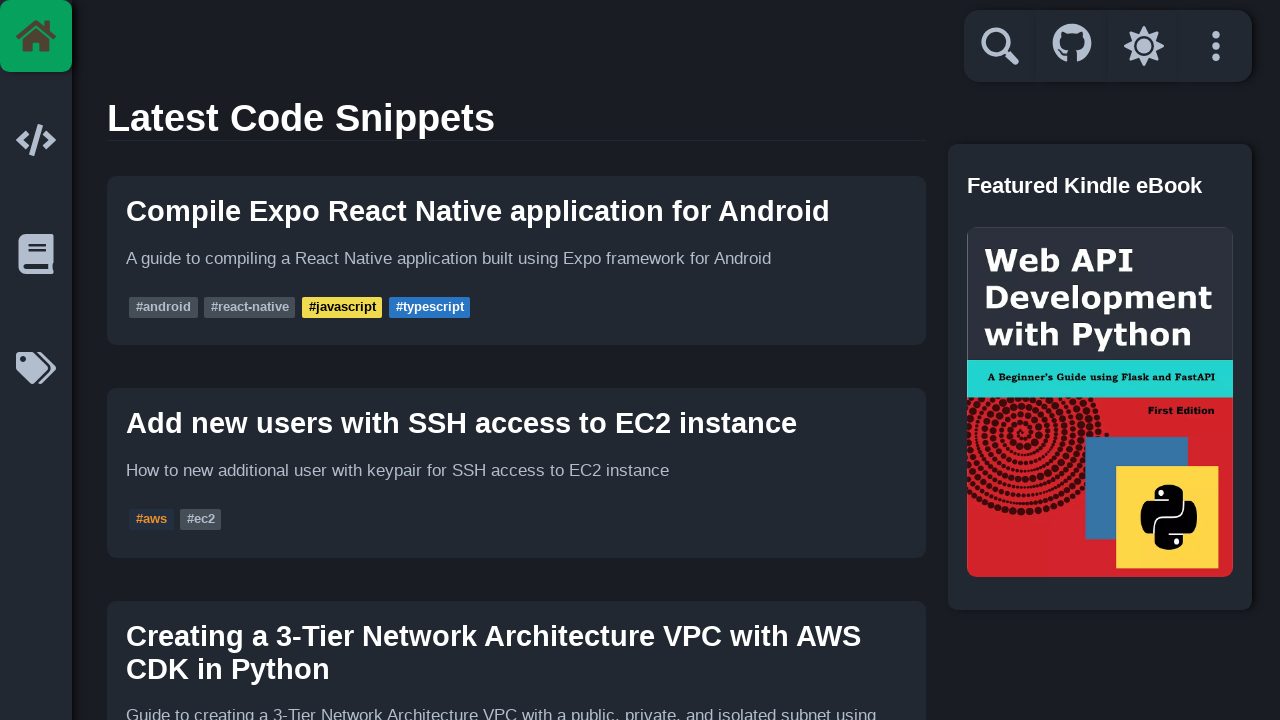